Tests dynamic table functionality by clicking the Table Data button, entering JSON data into an input field, and refreshing the table to verify the data is displayed correctly.

Starting URL: https://testpages.herokuapp.com/styled/tag/dynamic-table.html

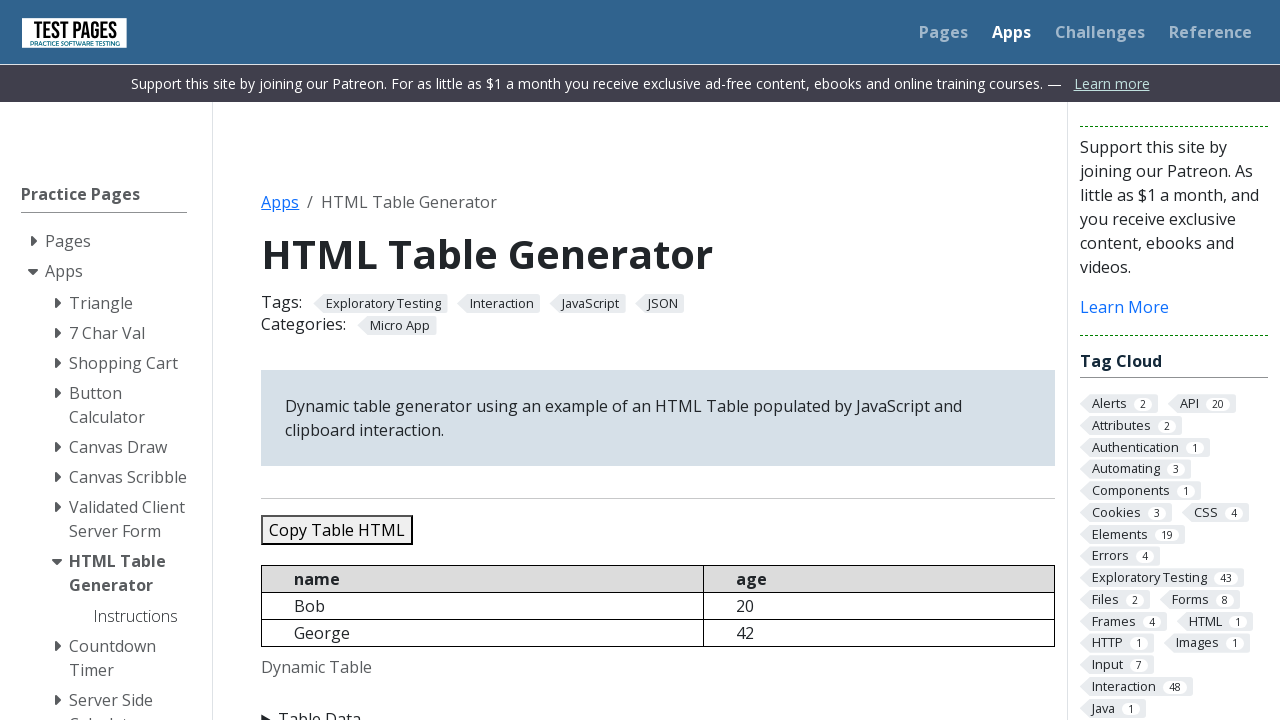

Clicked 'Table Data' button to reveal input area at (658, 708) on xpath=//*[text() = 'Table Data']
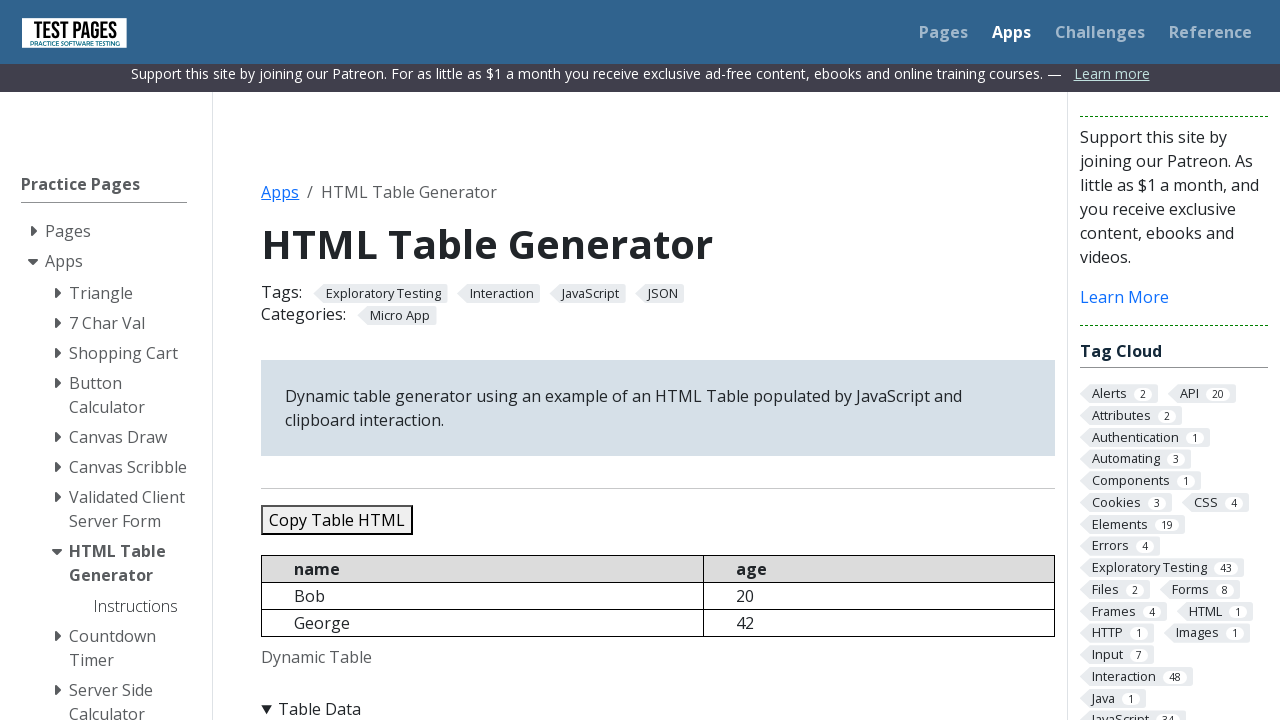

Cleared the JSON data input field on #jsondata
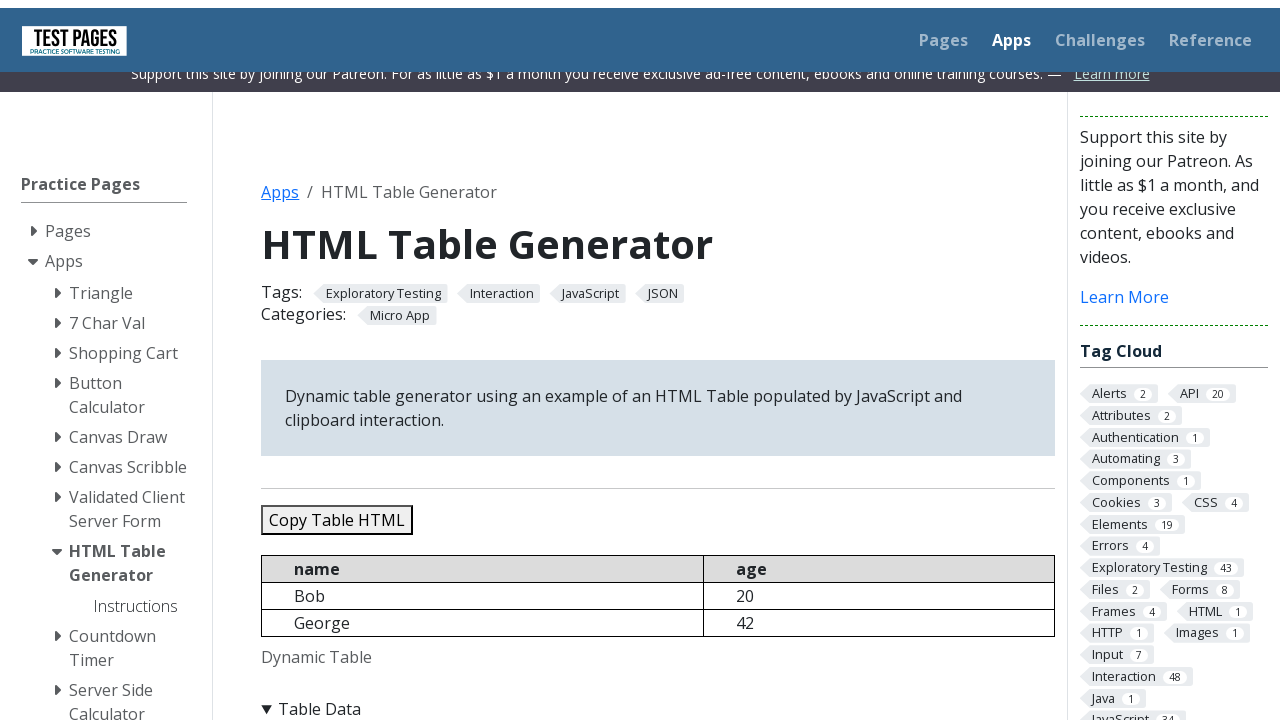

Entered sample JSON data with two records (John Smith and Jane Doe) on #jsondata
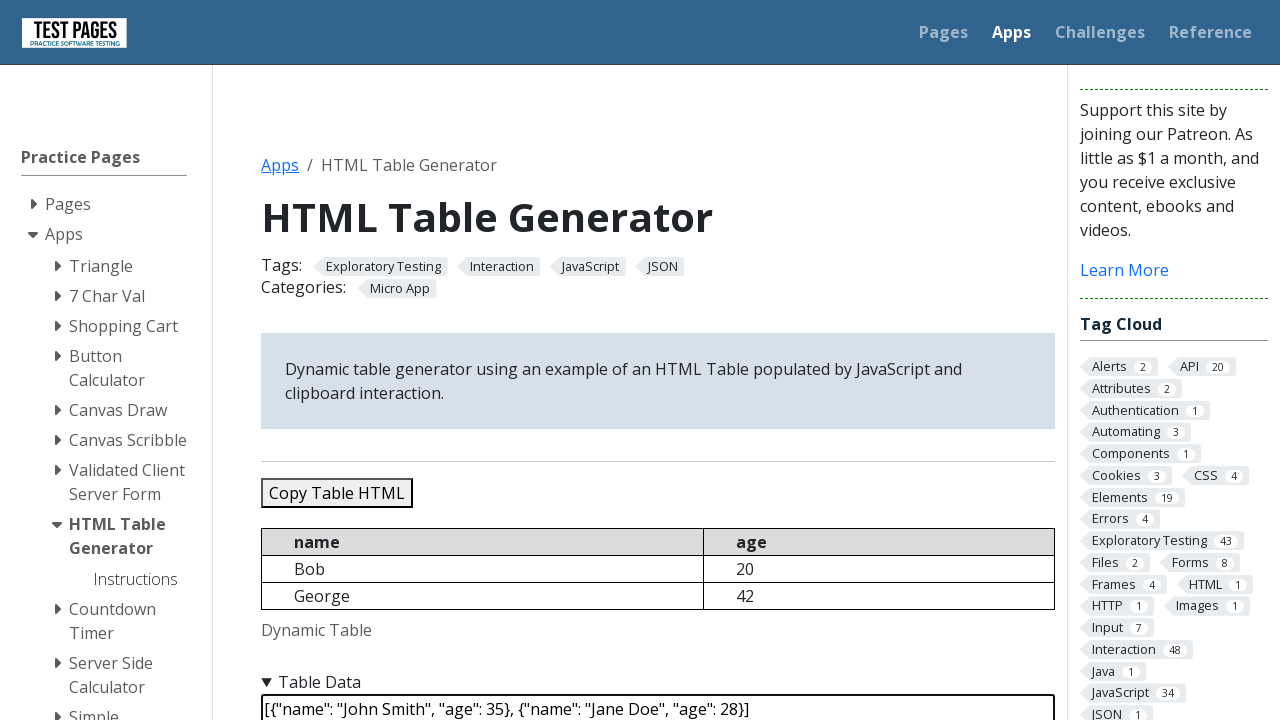

Clicked refresh table button to populate the dynamic table at (359, 360) on #refreshtable
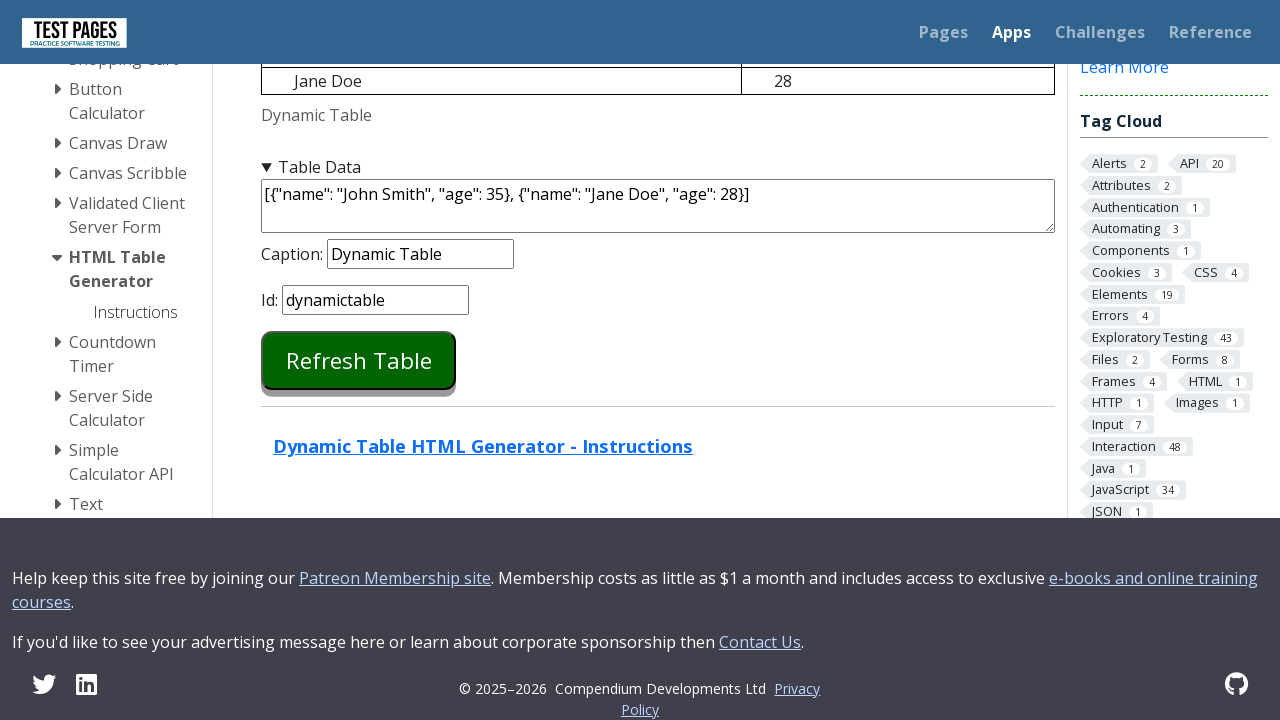

Dynamic table loaded and displayed with JSON data
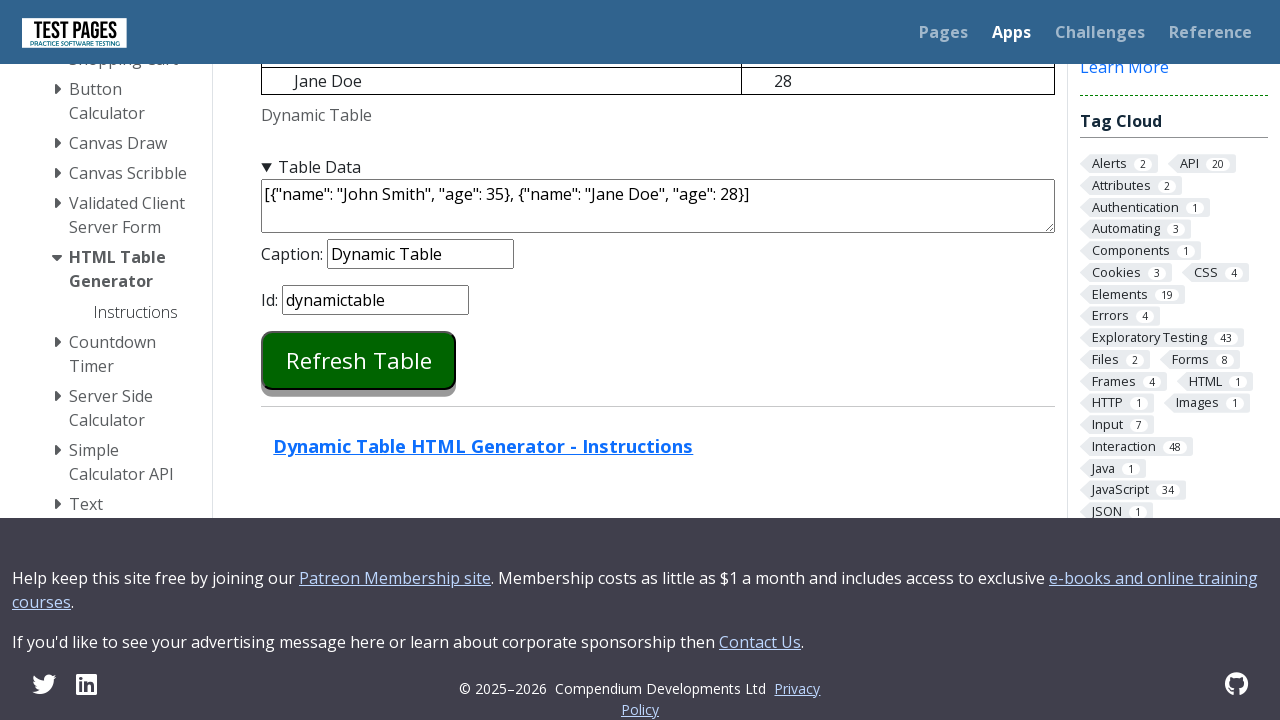

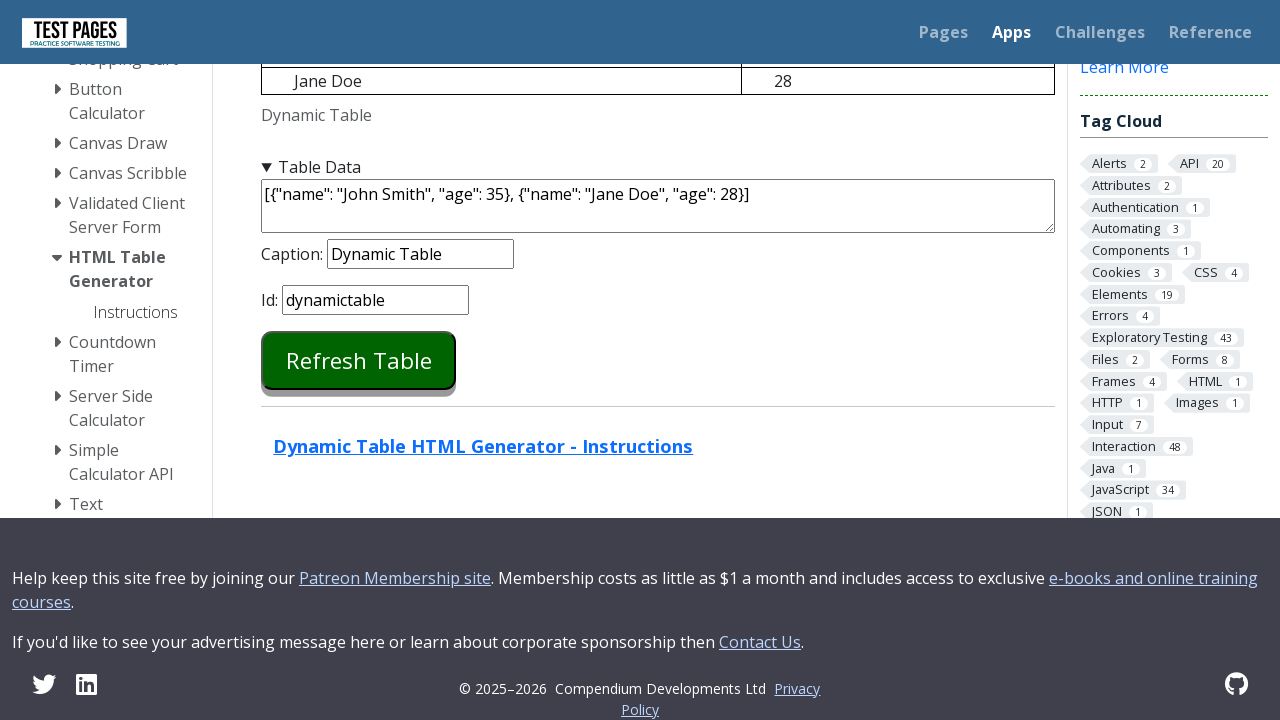